Tests login form validation with only username by entering username and password, clearing the password field, and verifying the "Password is required" error message appears

Starting URL: https://www.saucedemo.com/

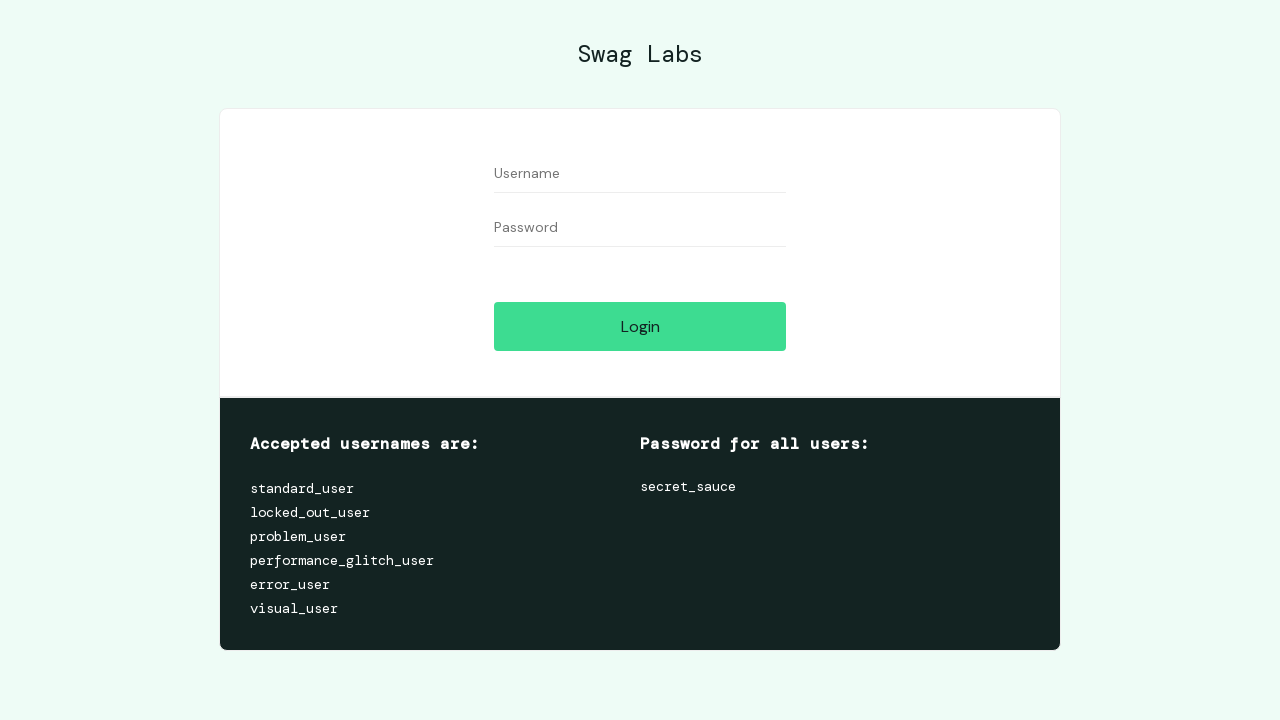

Filled username field with 'standard_user' on //input[@id='user-name']
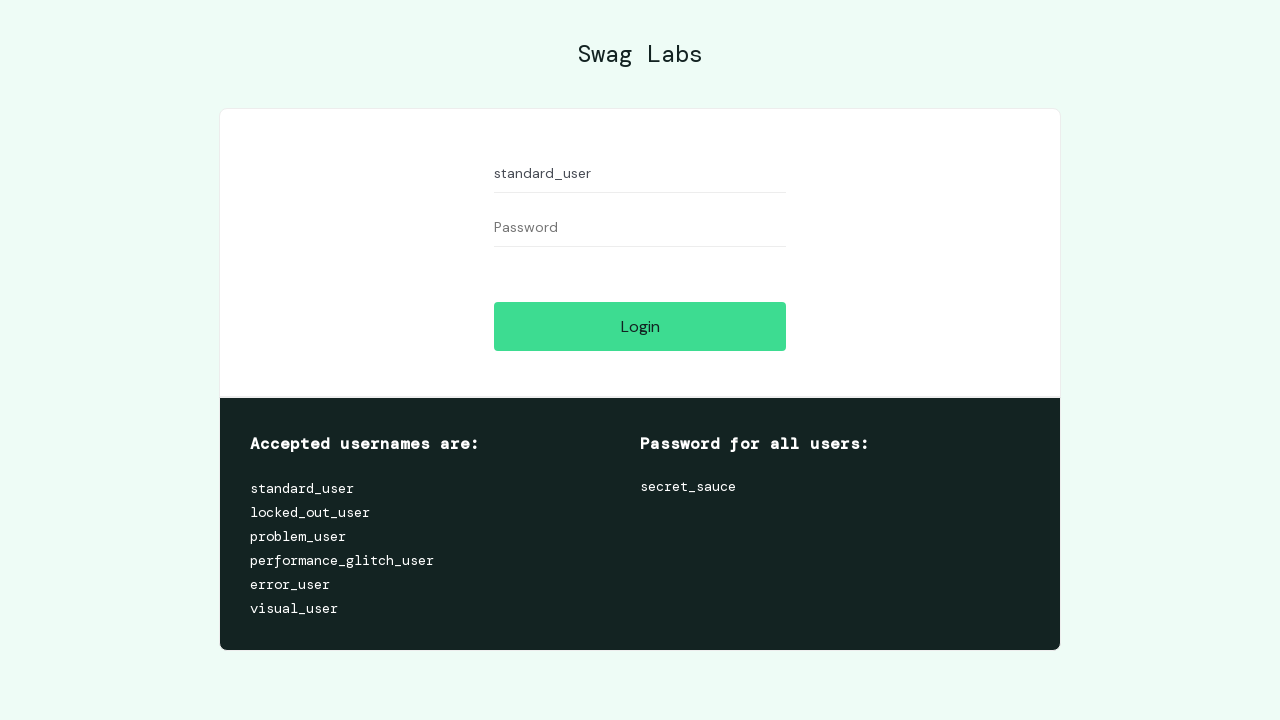

Filled password field with 'somepassword789' on //input[@id='password']
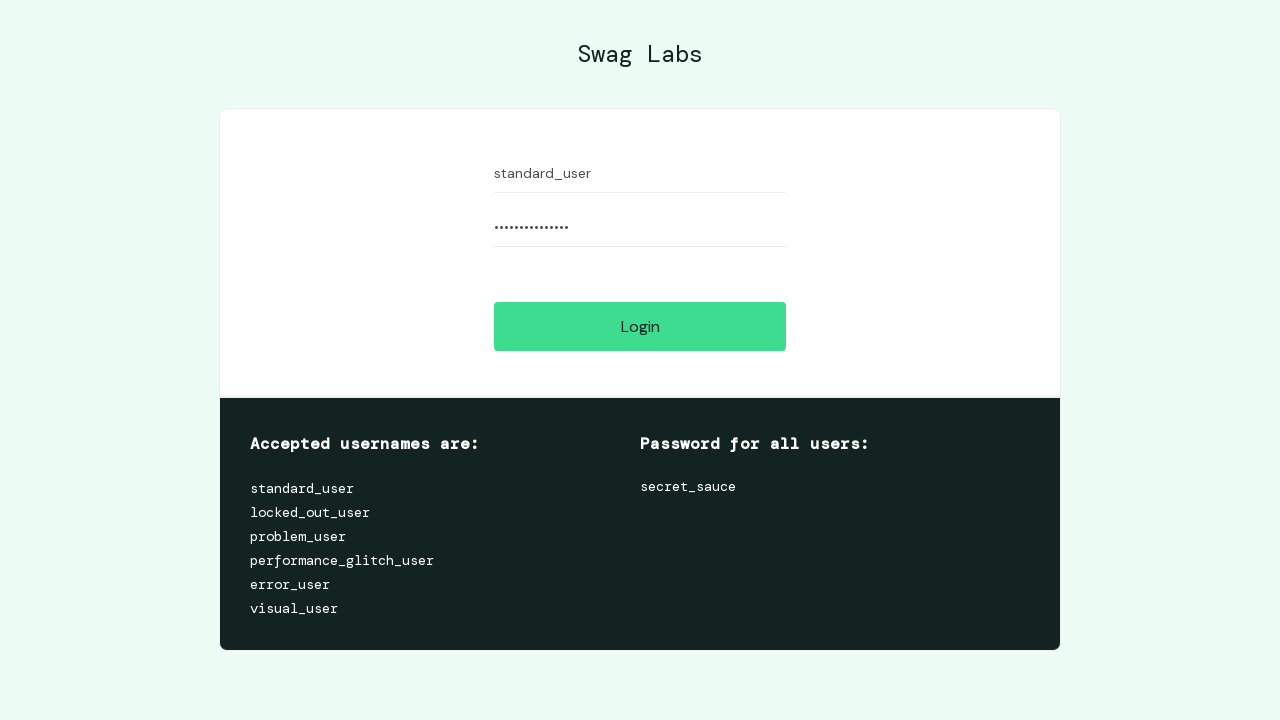

Cleared the password field on //input[@id='password']
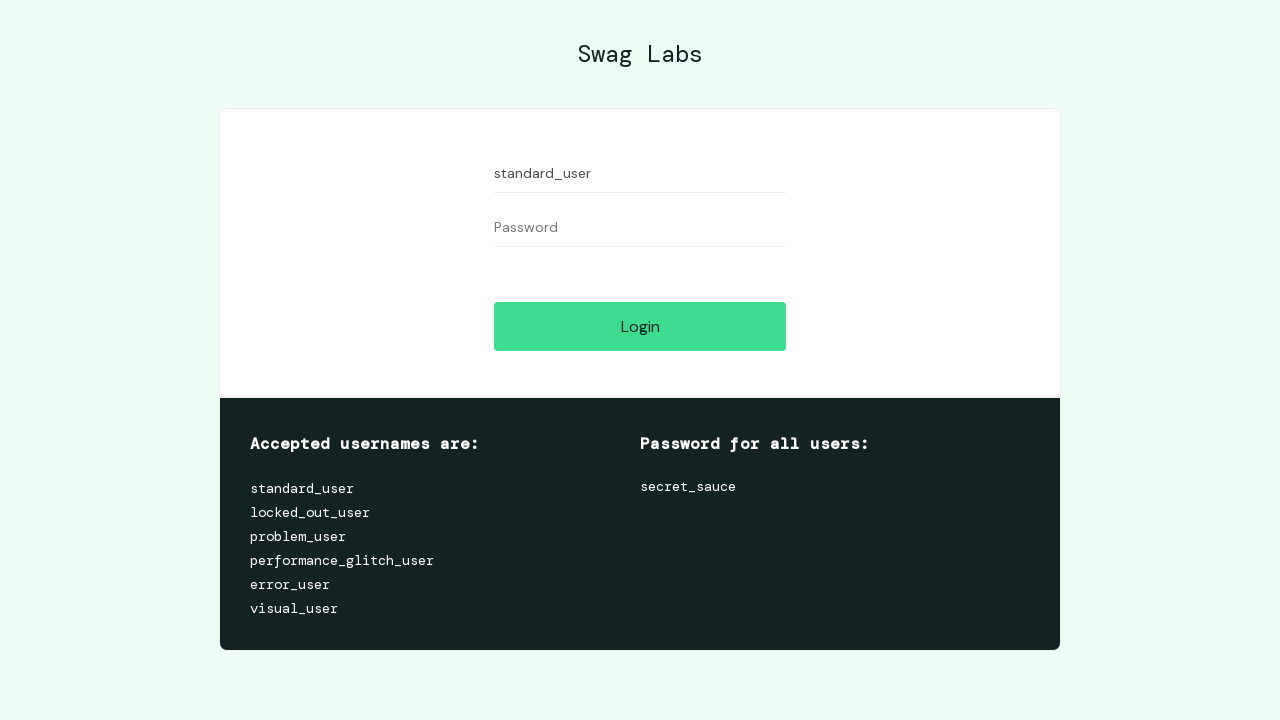

Clicked the Login button at (640, 326) on xpath=//input[@id='login-button']
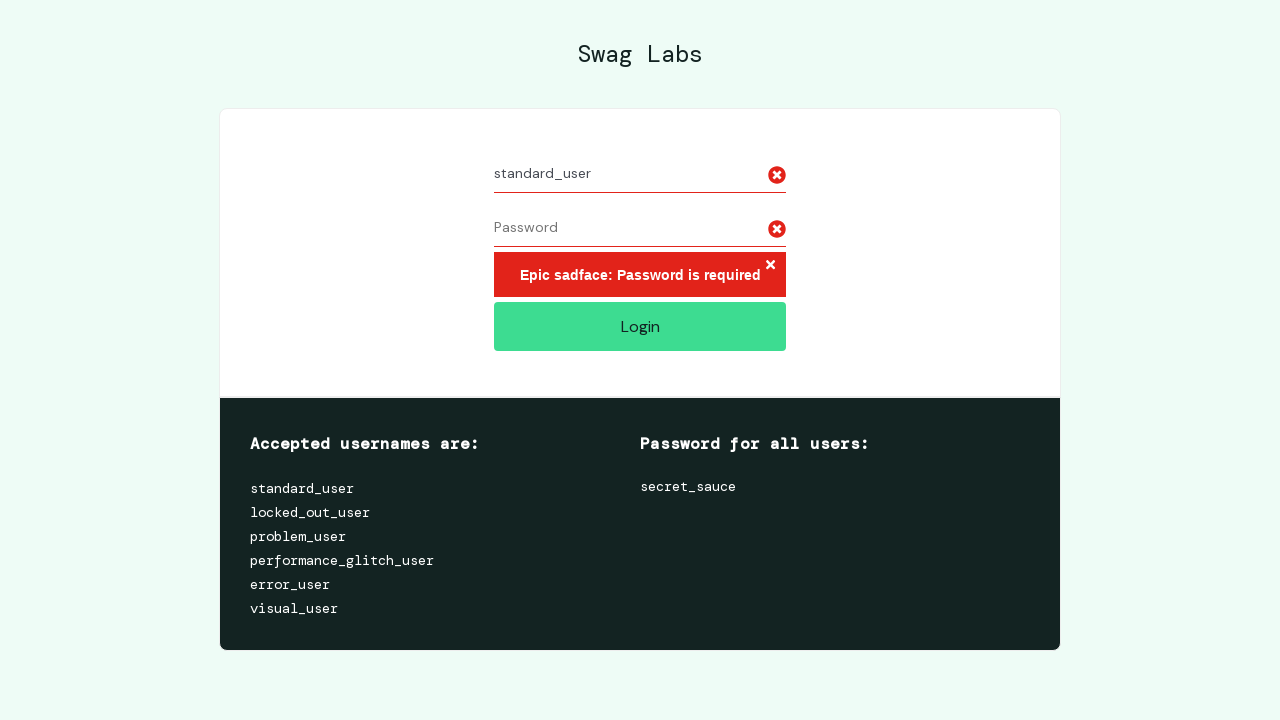

Error message element loaded
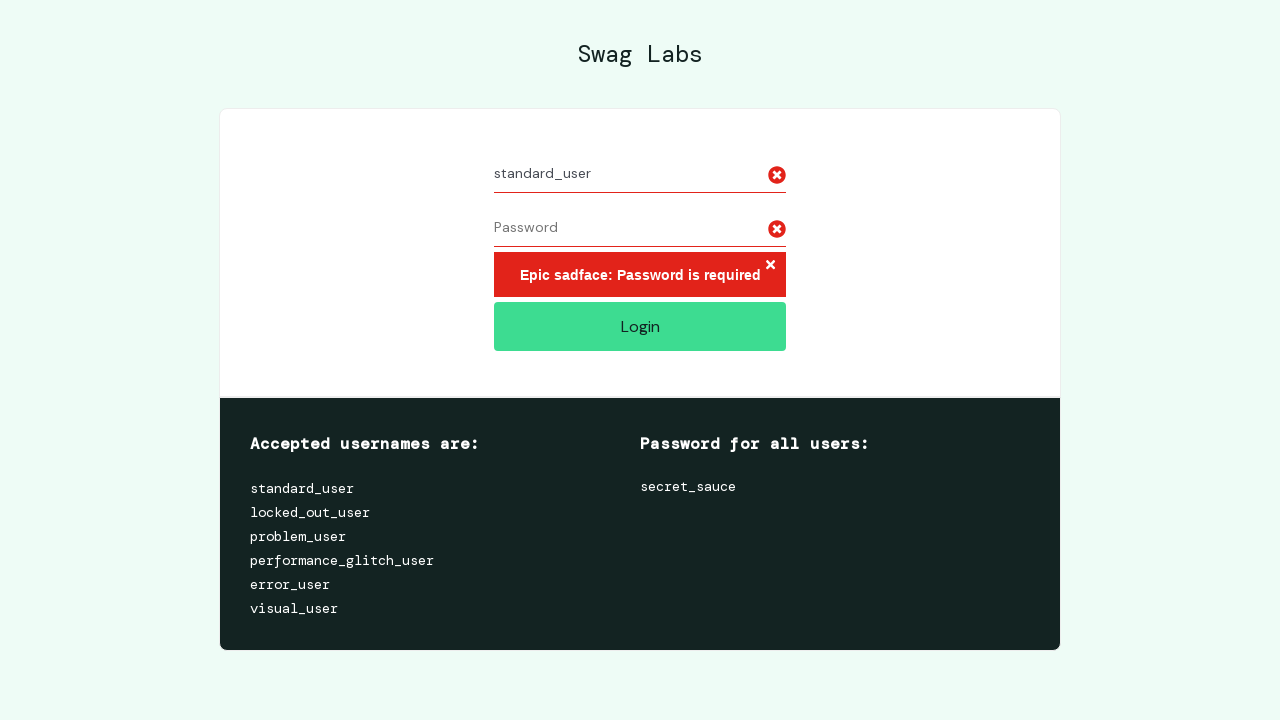

Retrieved error message text
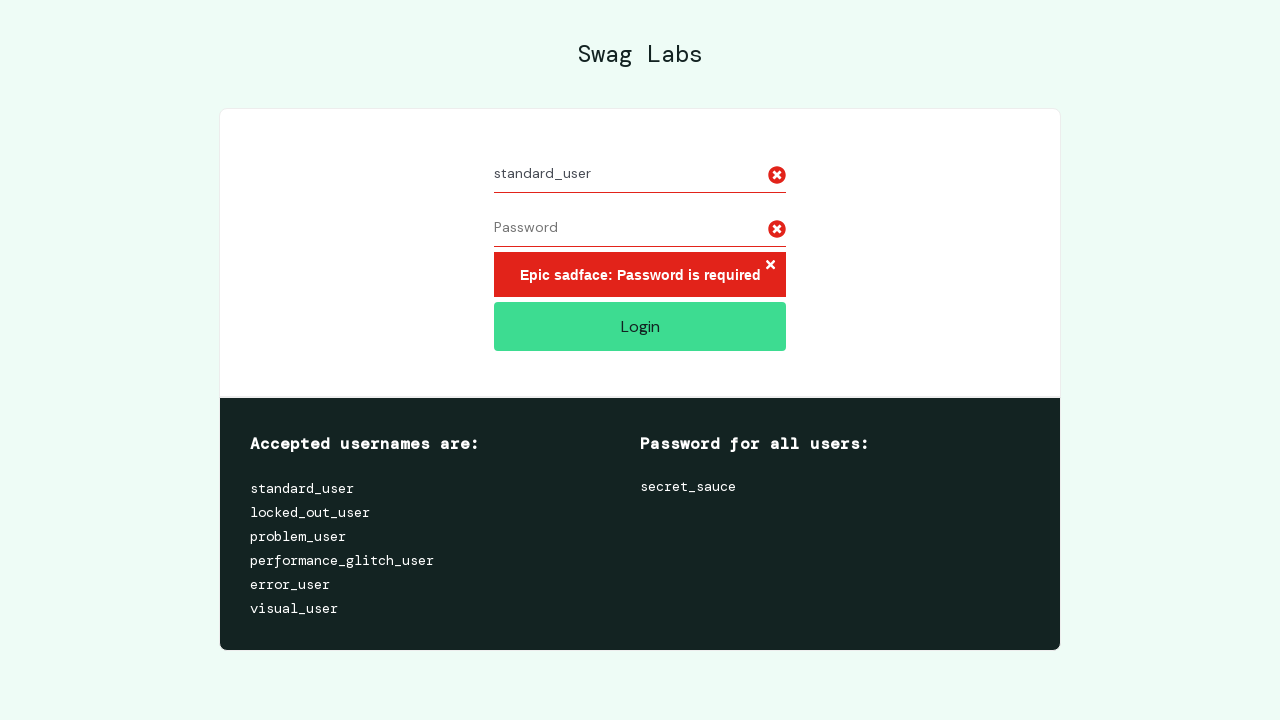

Verified 'Password is required' error message is displayed
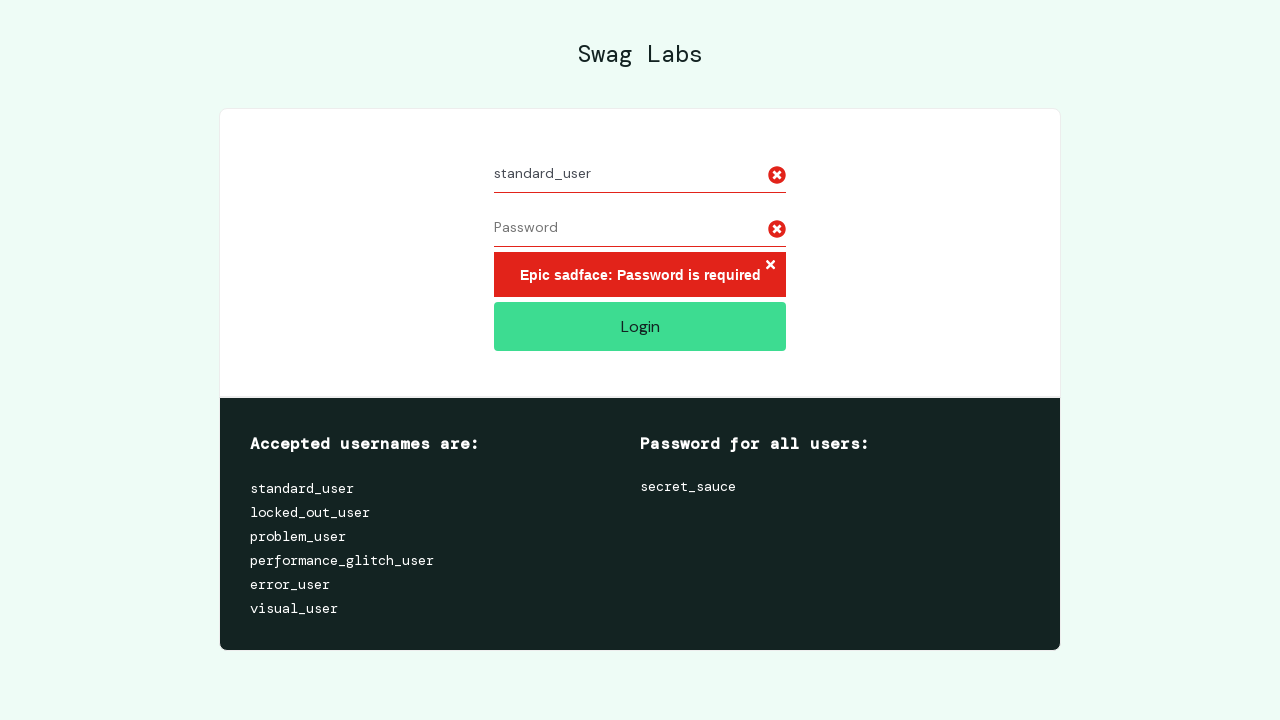

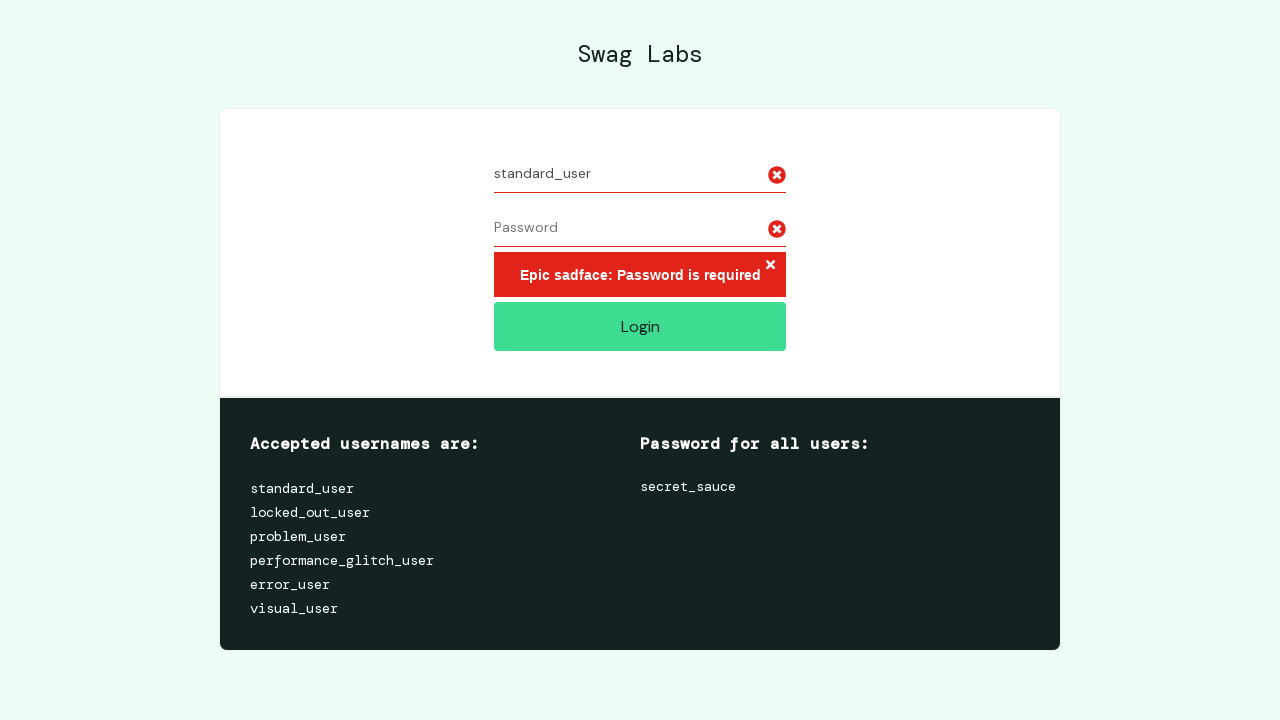